Tests a web form by filling a text input field with "Selenium" and clicking the submit button, then verifies the success message is displayed.

Starting URL: https://www.selenium.dev/selenium/web/web-form.html

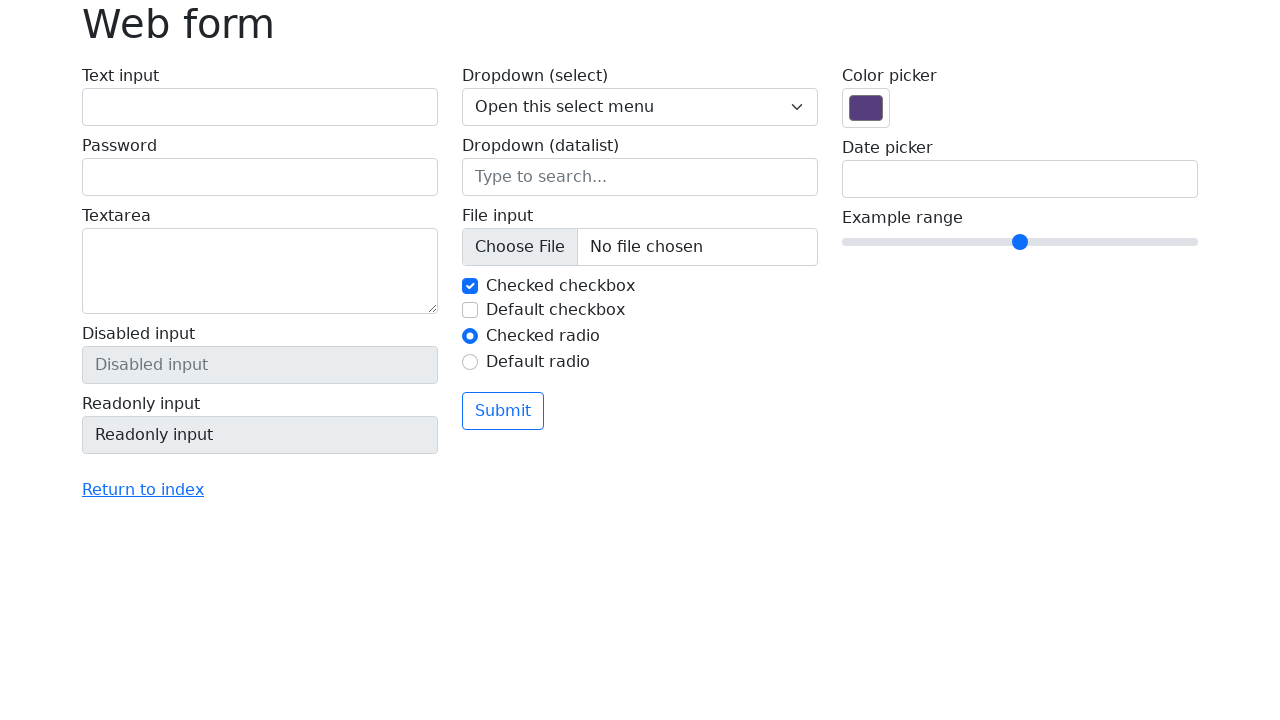

Filled text input field with 'Selenium' on input[name='my-text']
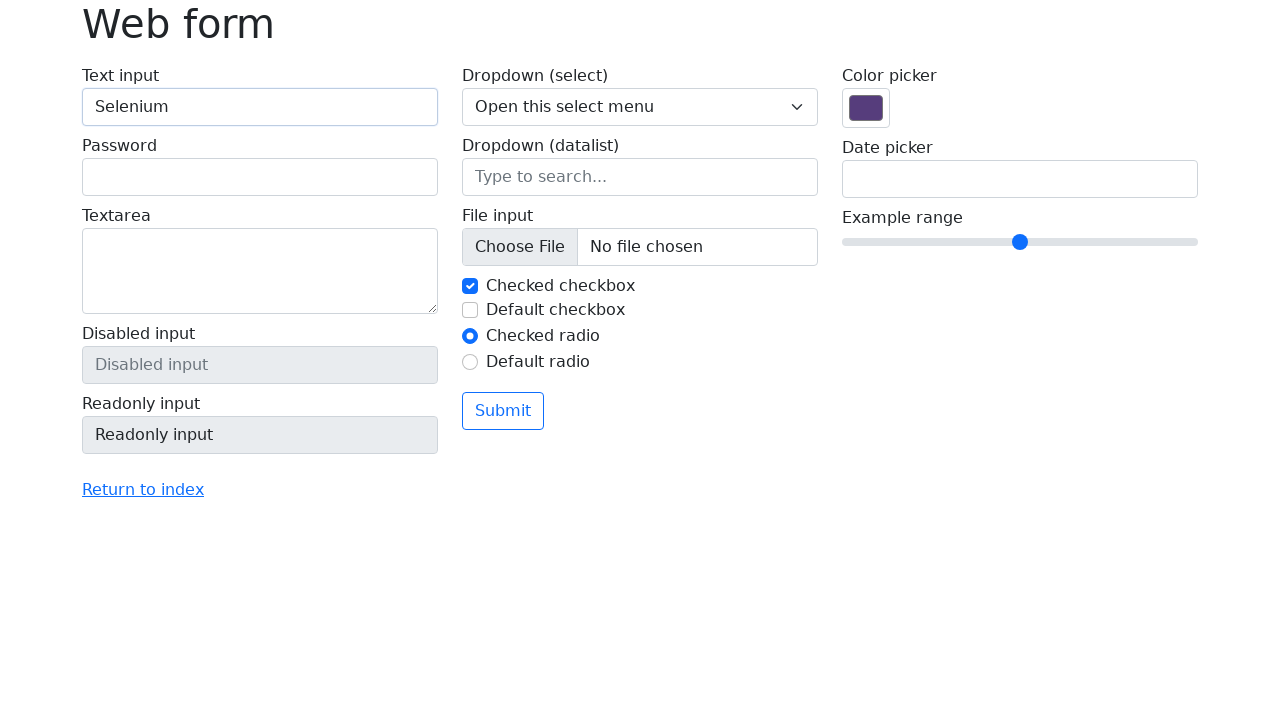

Clicked submit button at (503, 411) on button
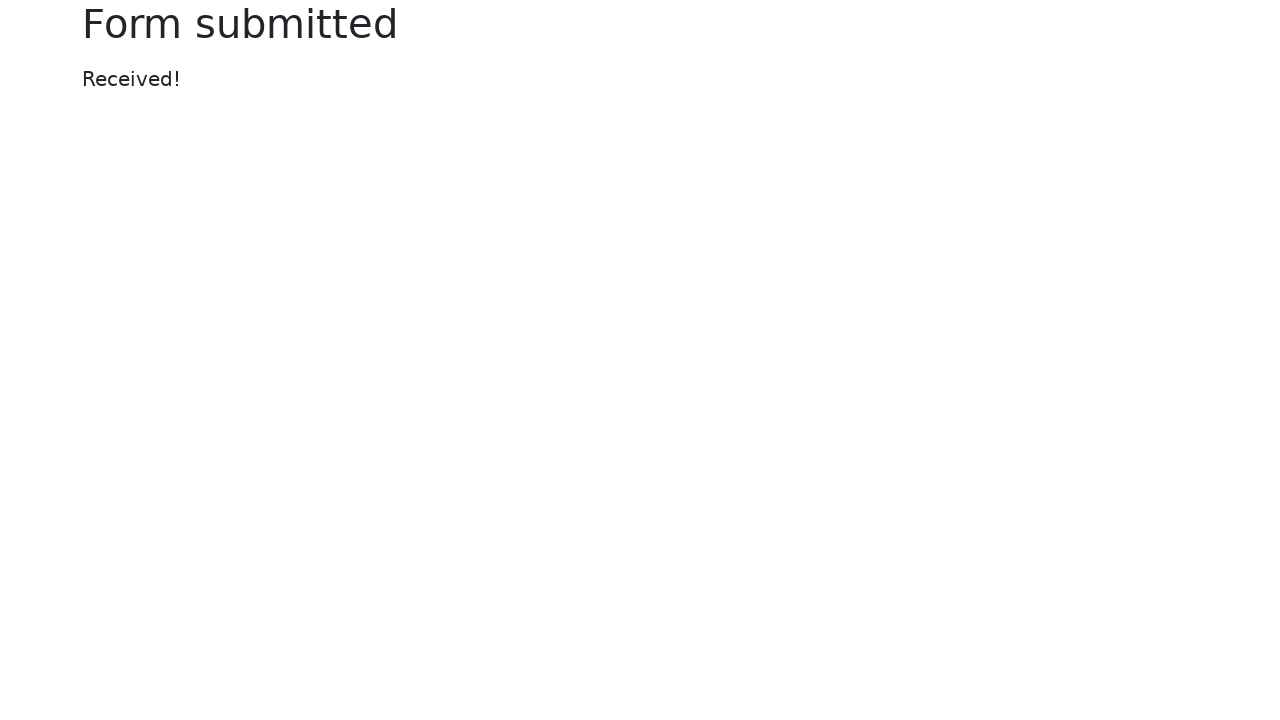

Success message displayed after form submission
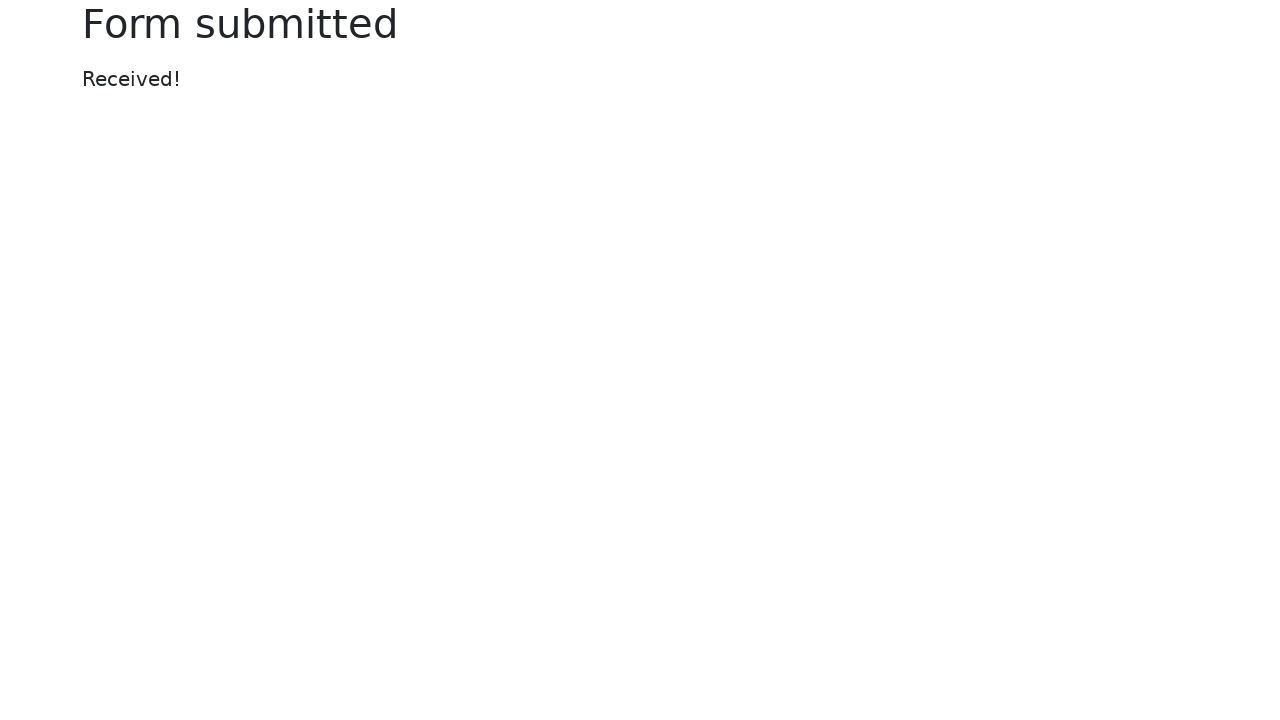

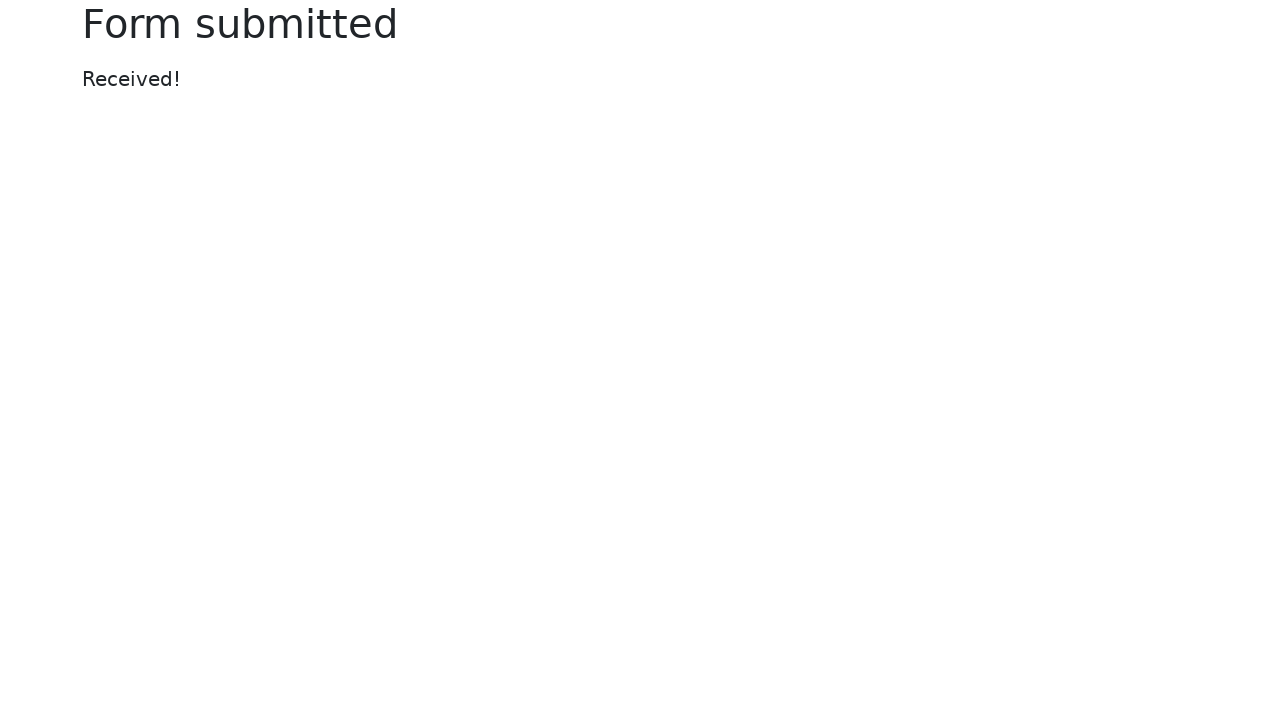